Demonstrates sending capital letters to a form field using keyboard actions (Shift key) on a registration form

Starting URL: https://naveenautomationlabs.com/opencart/index.php?route=account/register

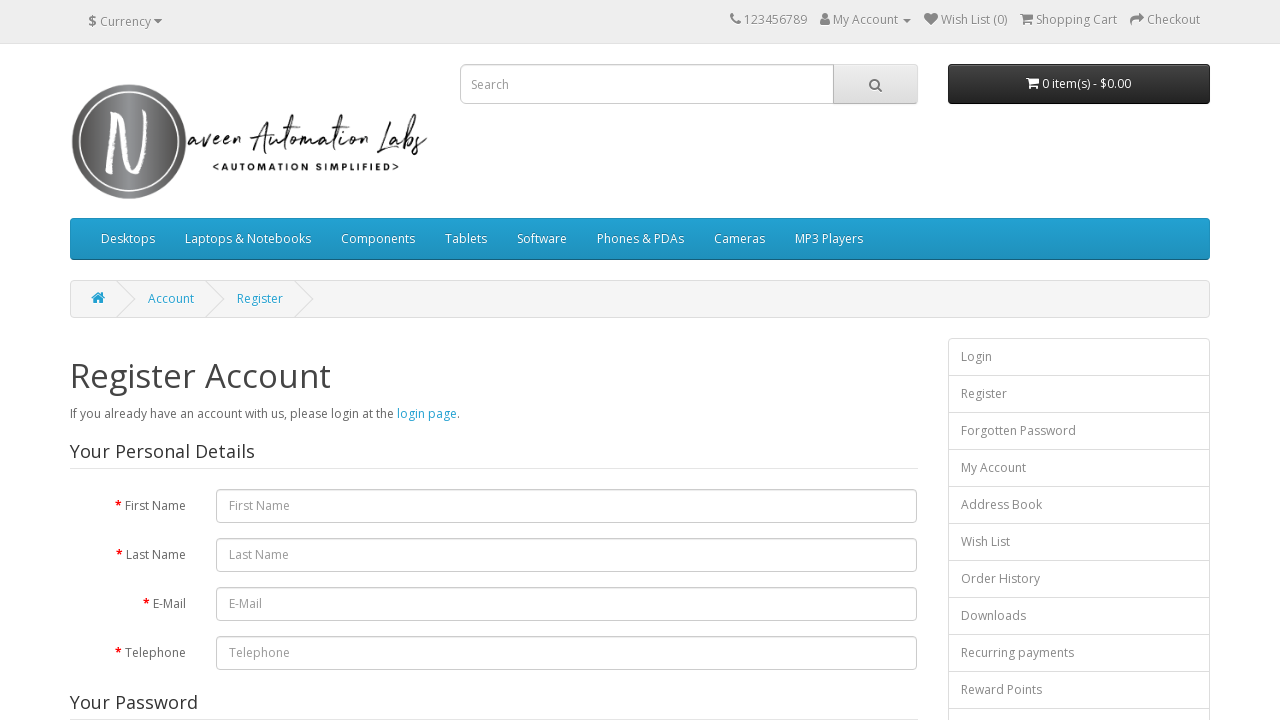

Located the firstname input field
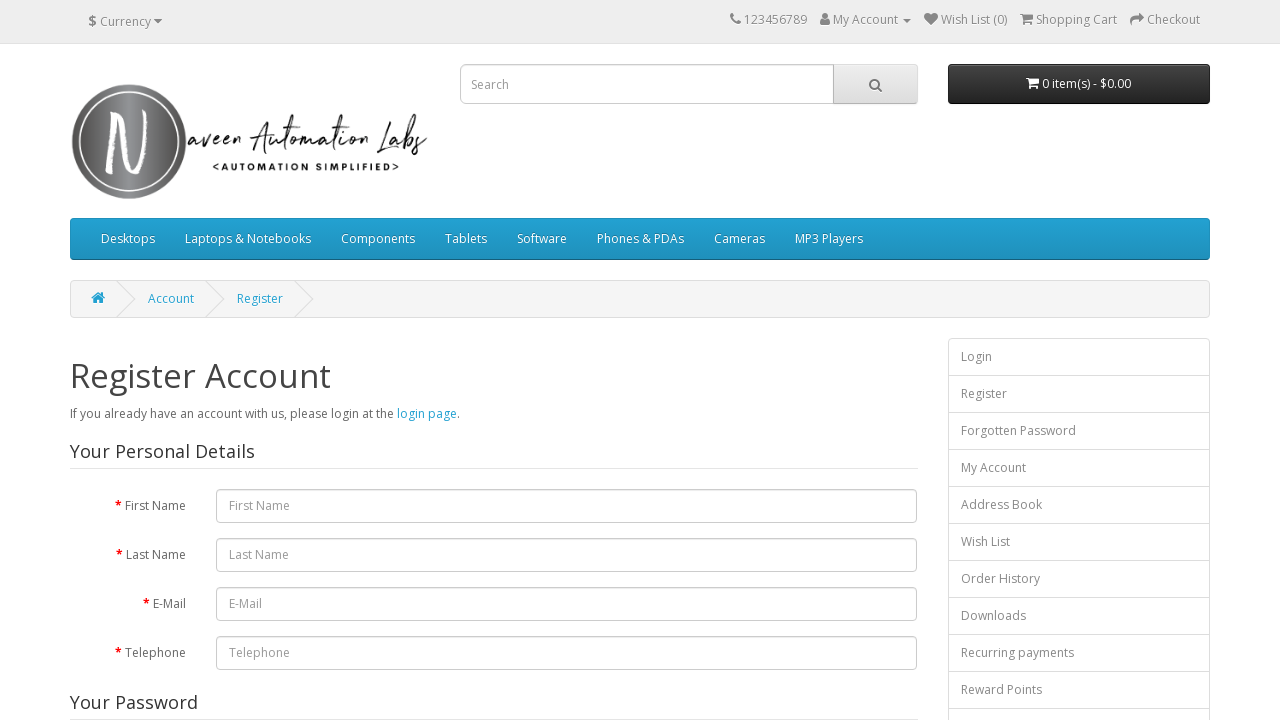

Pressed and held Shift key
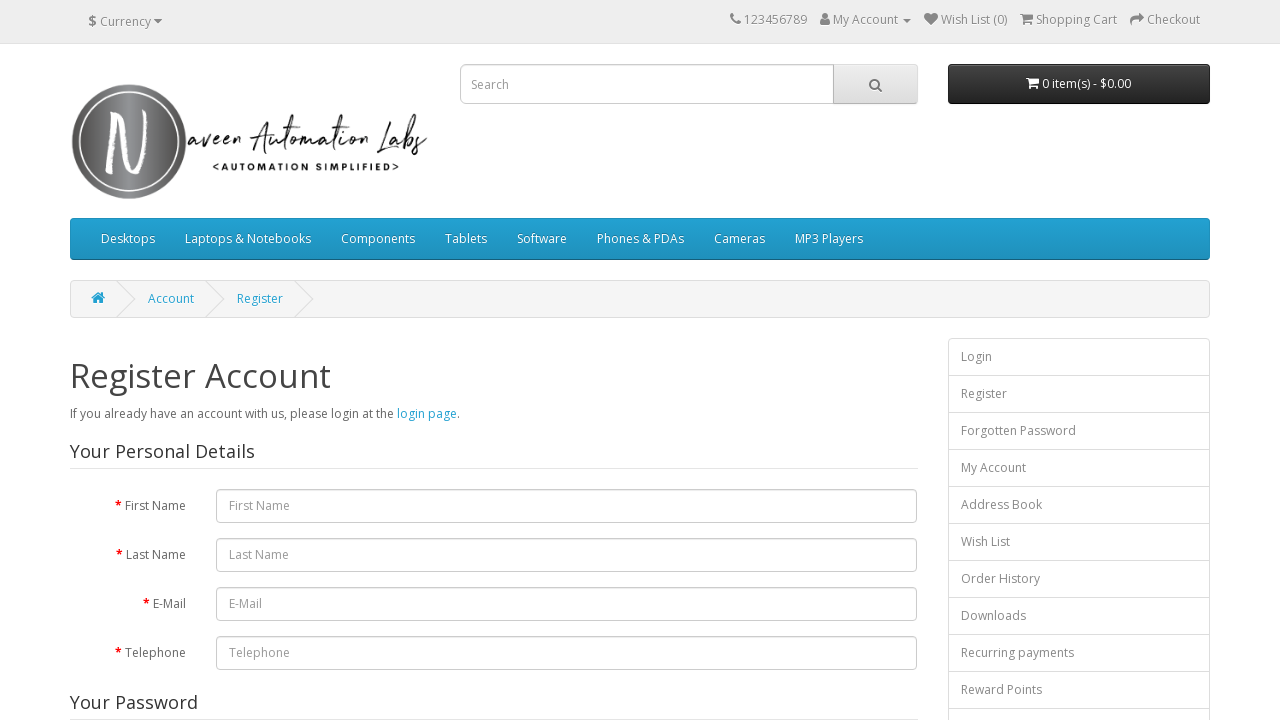

Typed 'shivam' with Shift key held to produce capital letters 'SHIVAM' on #input-firstname
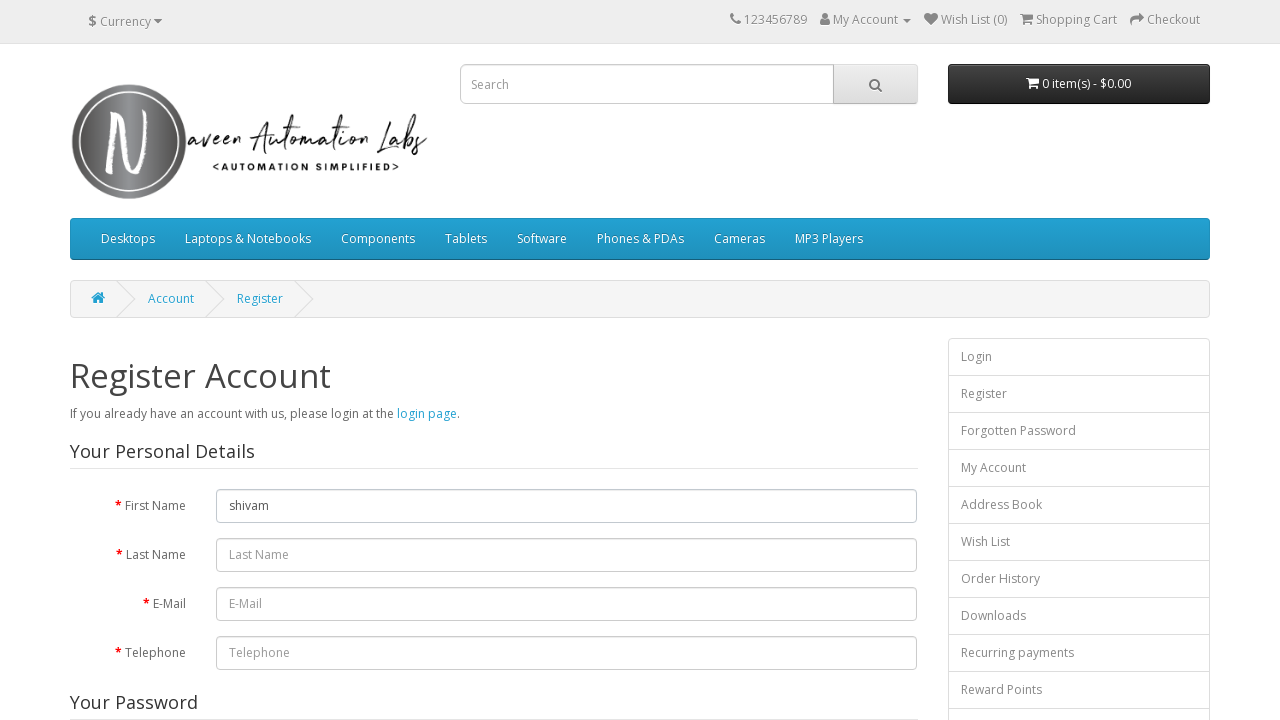

Released Shift key
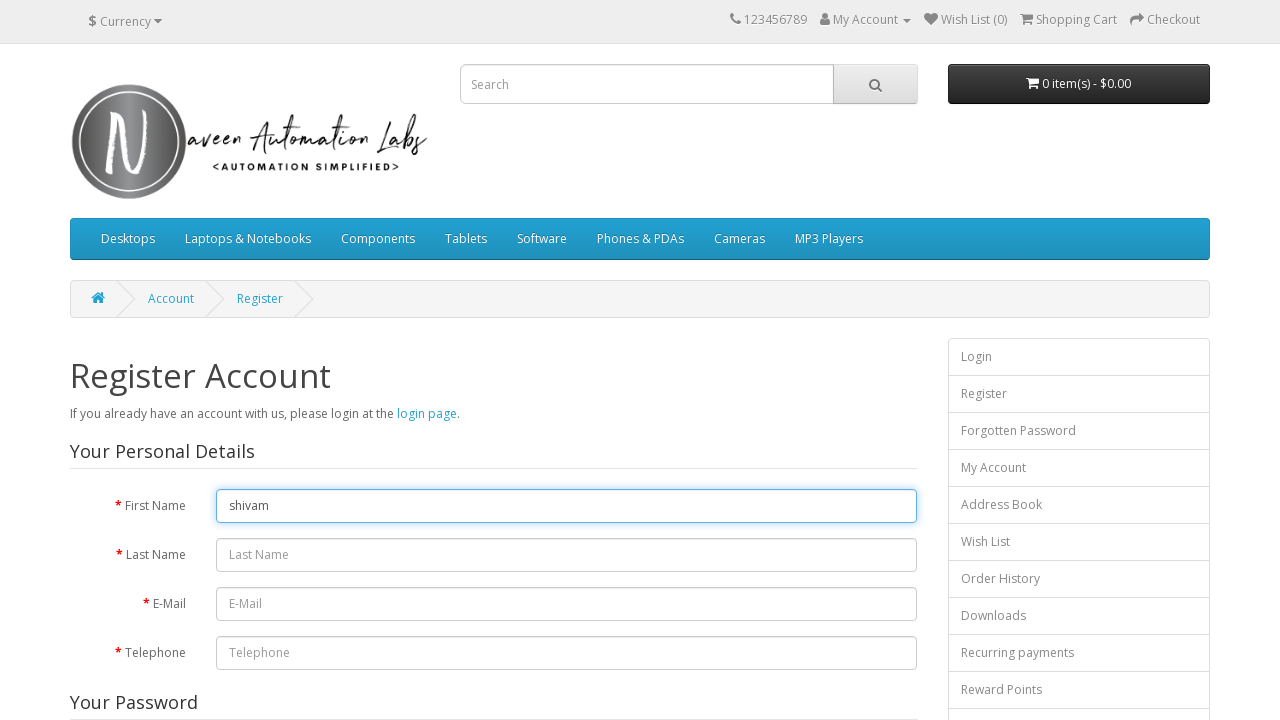

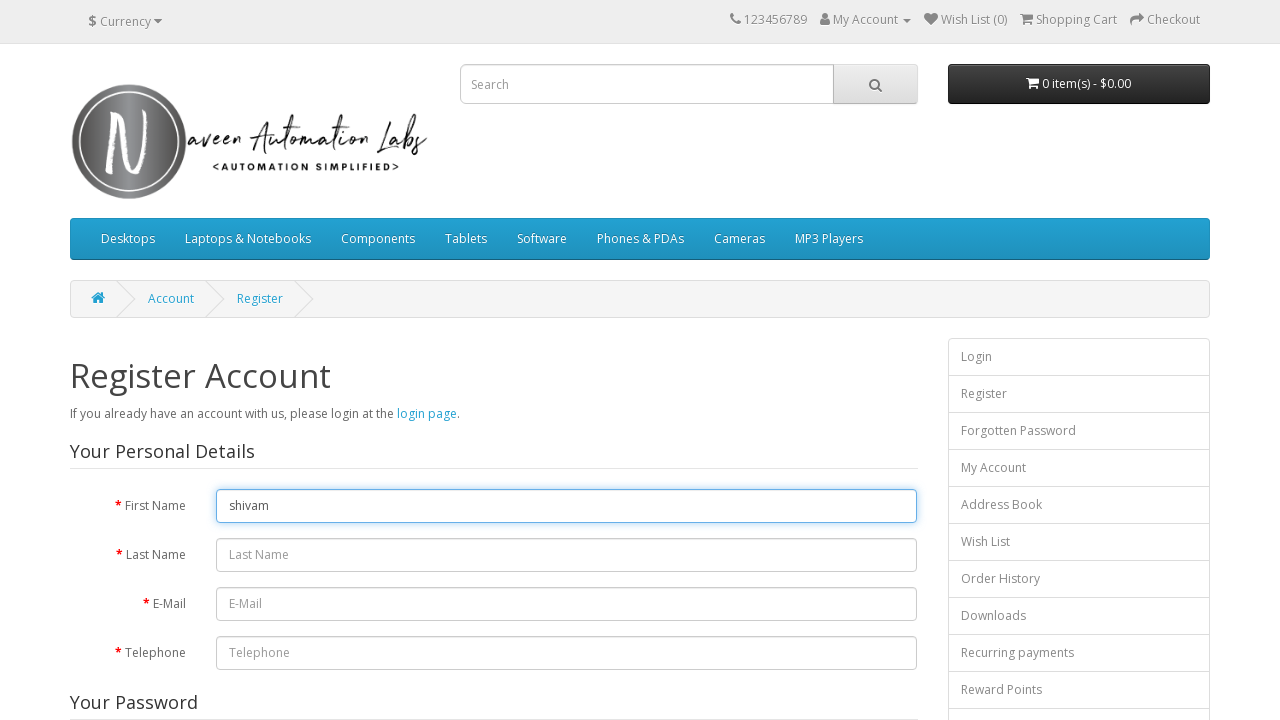